Tests unchecking a checkbox by navigating to the Checkboxes page and unchecking the second checkbox if it has been checked.

Starting URL: https://practice.cydeo.com/

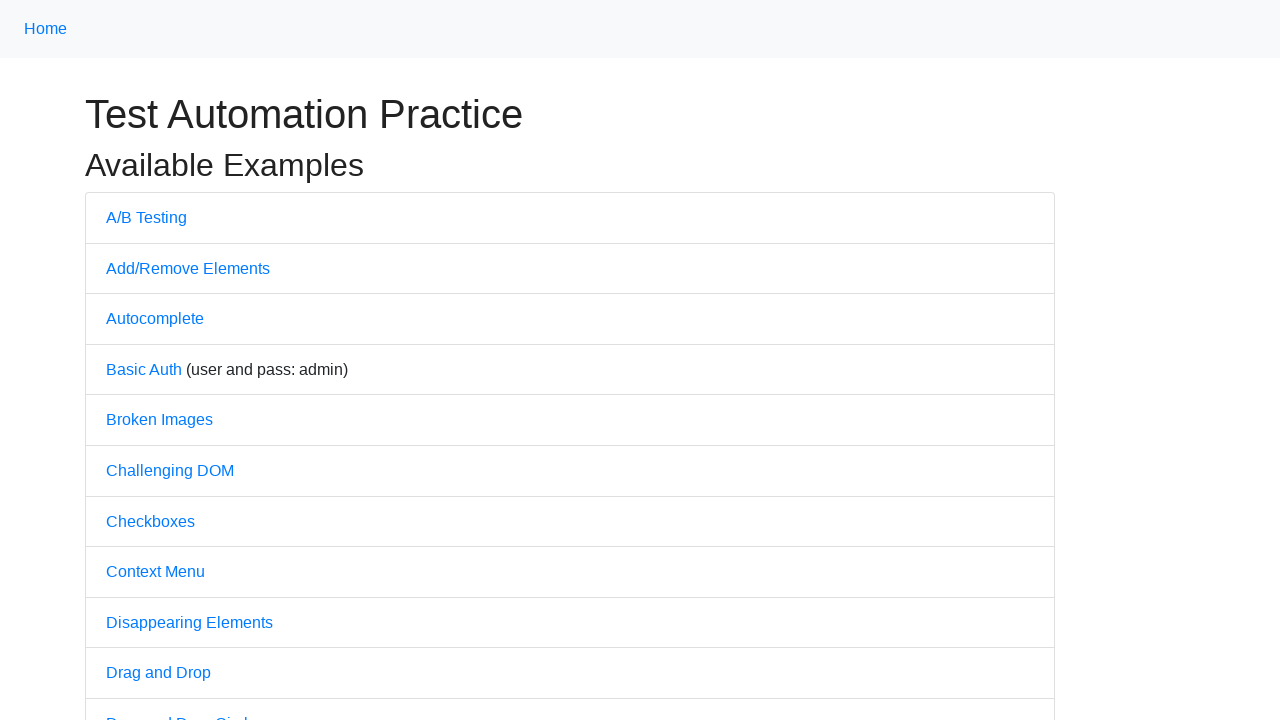

Clicked on Checkboxes link to navigate to checkboxes page at (150, 521) on xpath=//a[text()='Checkboxes']
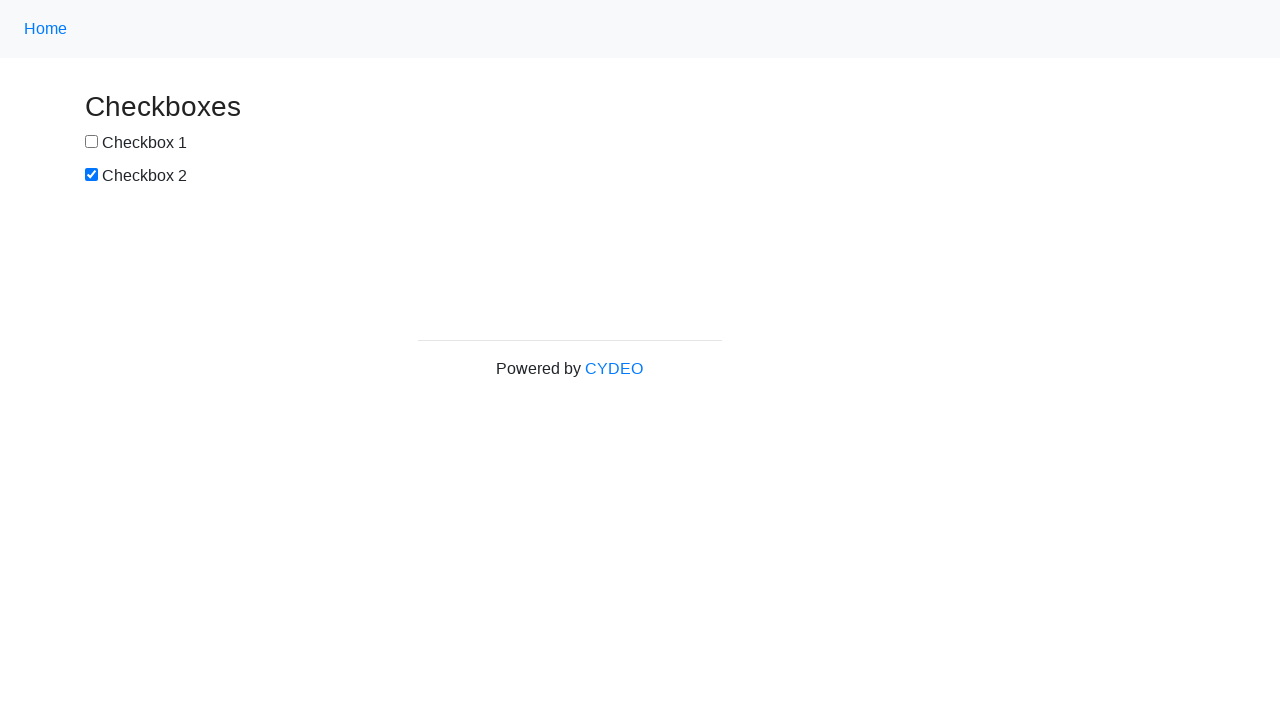

Unchecked the second checkbox (box2) at (92, 175) on xpath=//input[@id='box2']
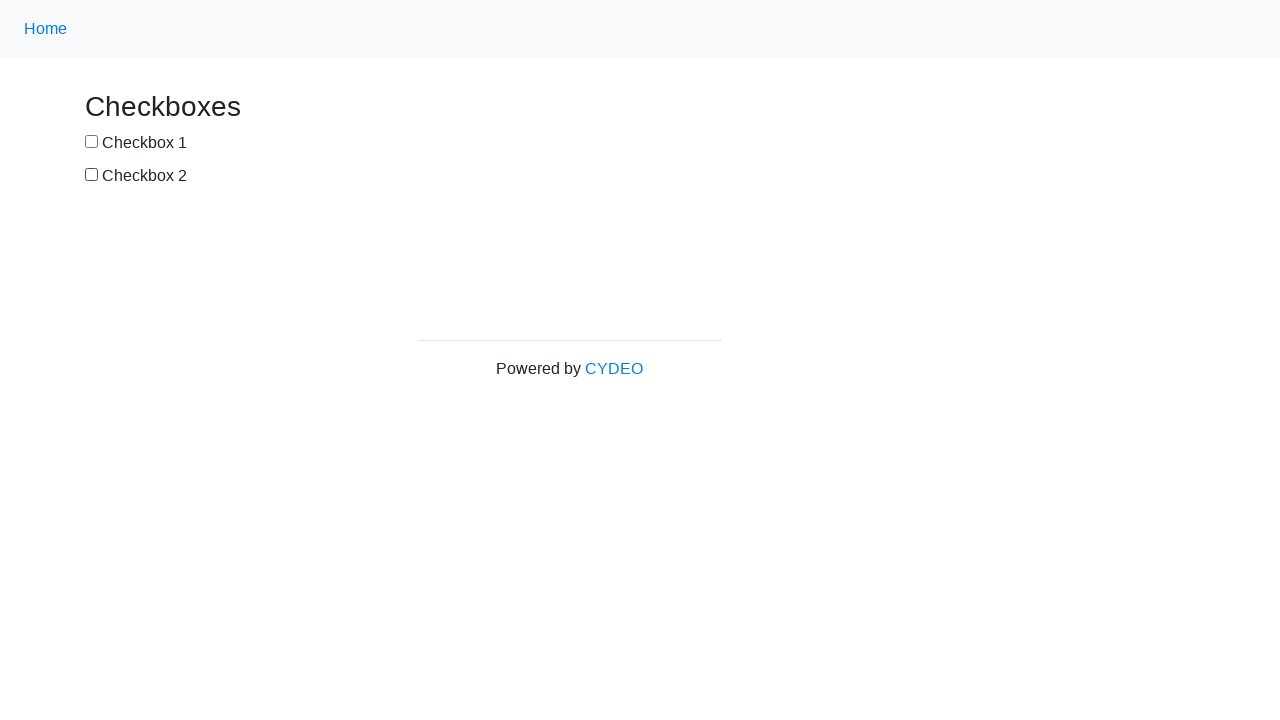

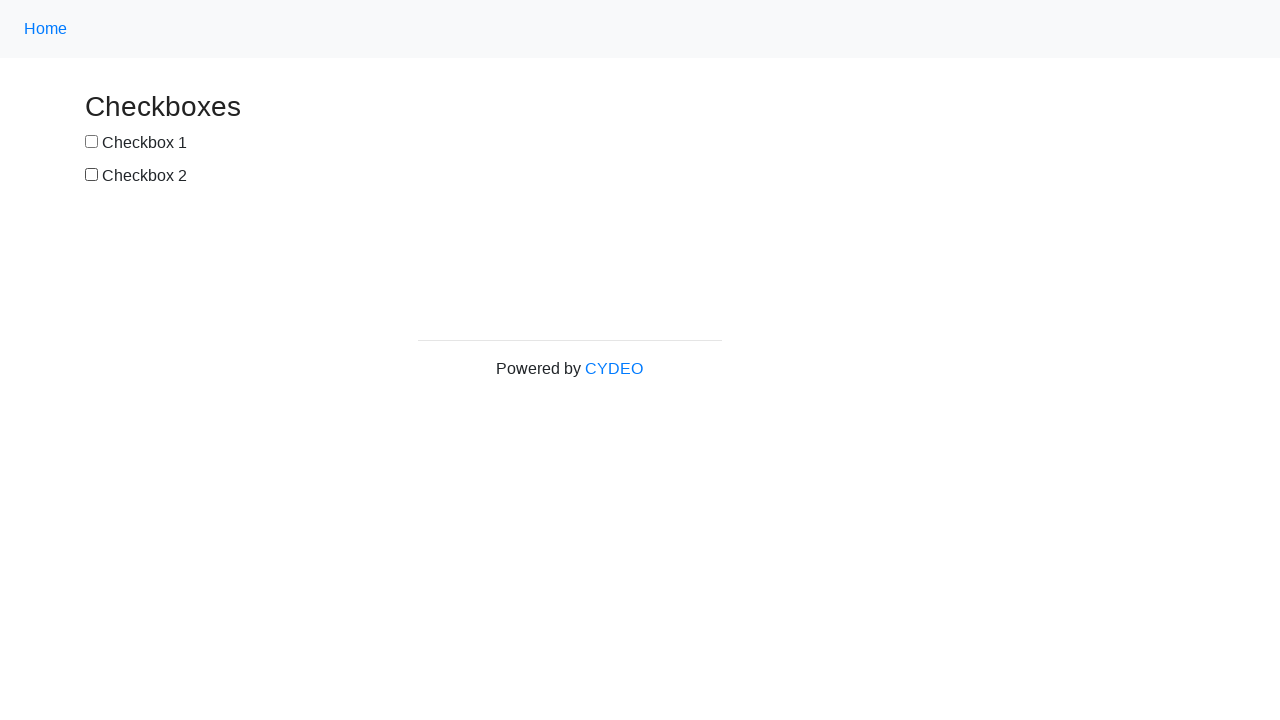